Navigates to Steam store in Russian language and clicks on the language dropdown selector

Starting URL: https://store.steampowered.com/?l=russian

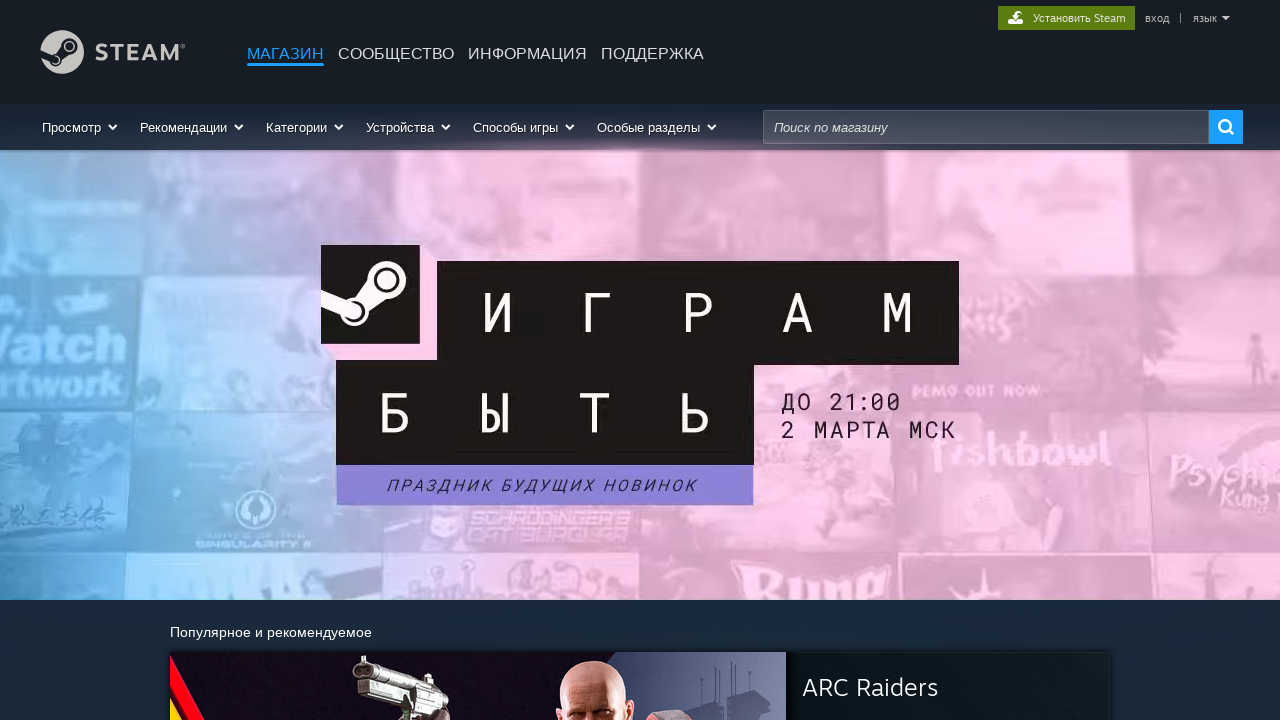

Navigated to Steam store in Russian language
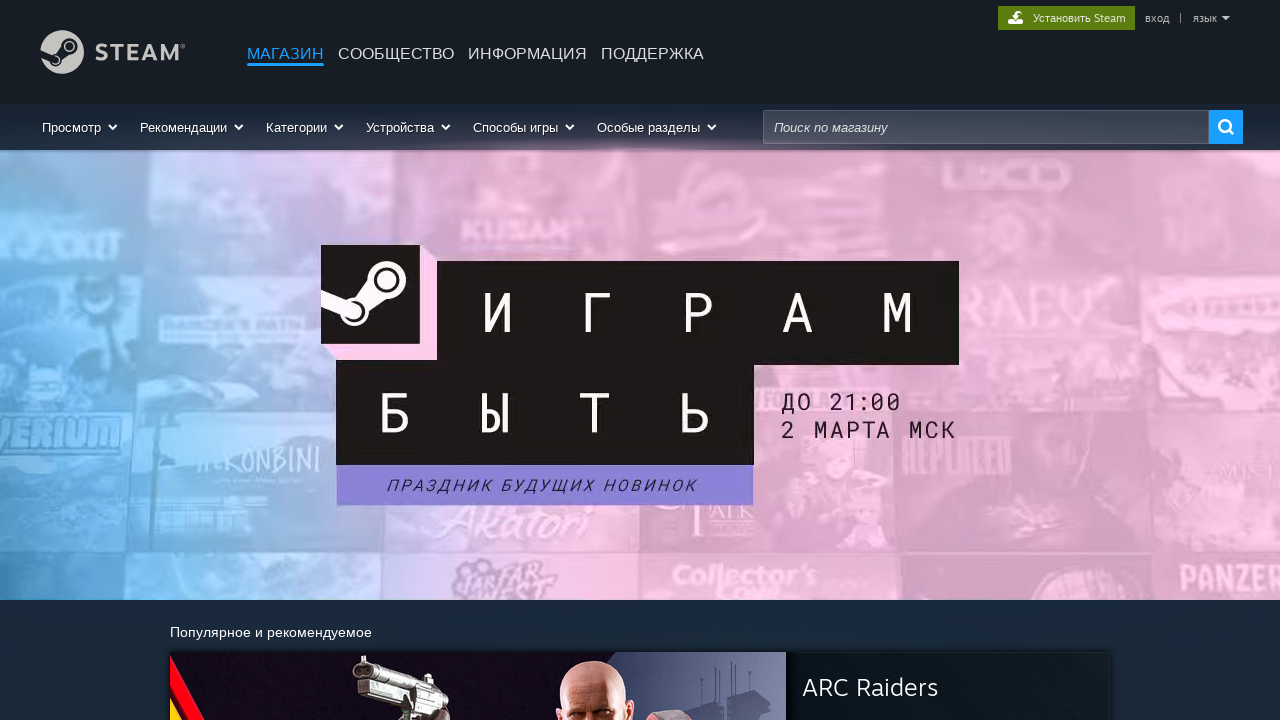

Clicked on the language dropdown selector at (1205, 18) on #language_pulldown
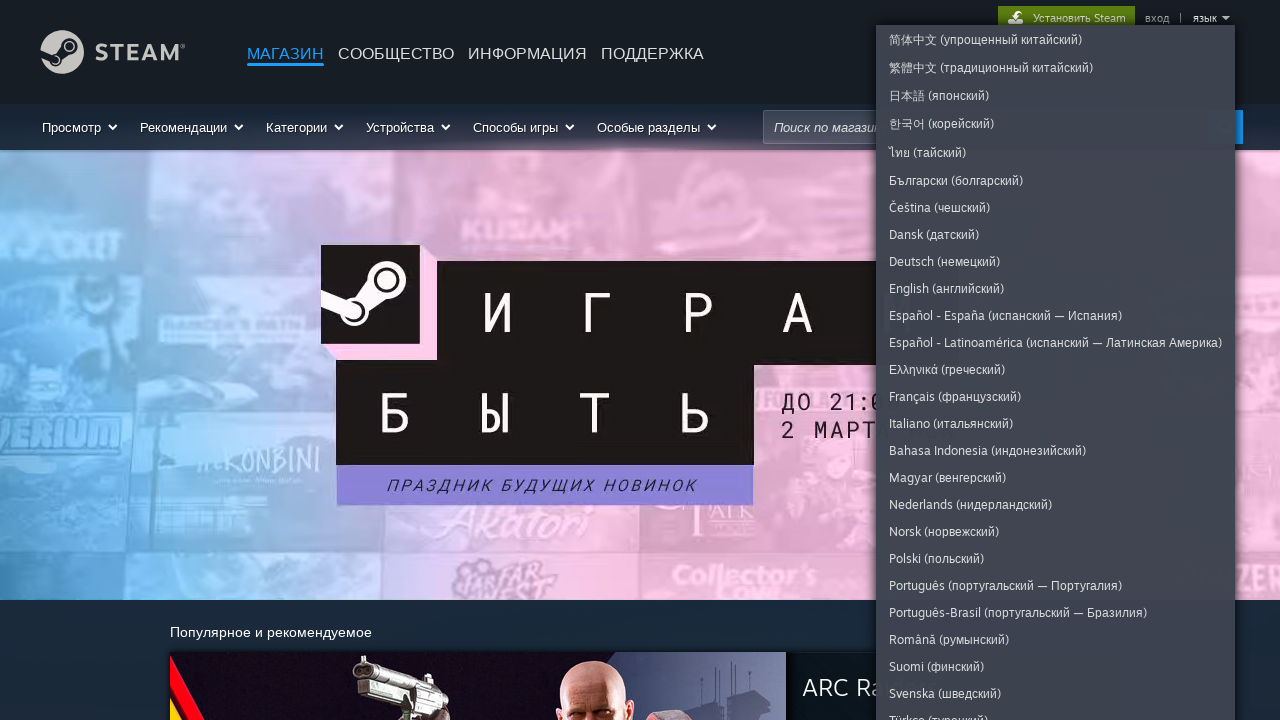

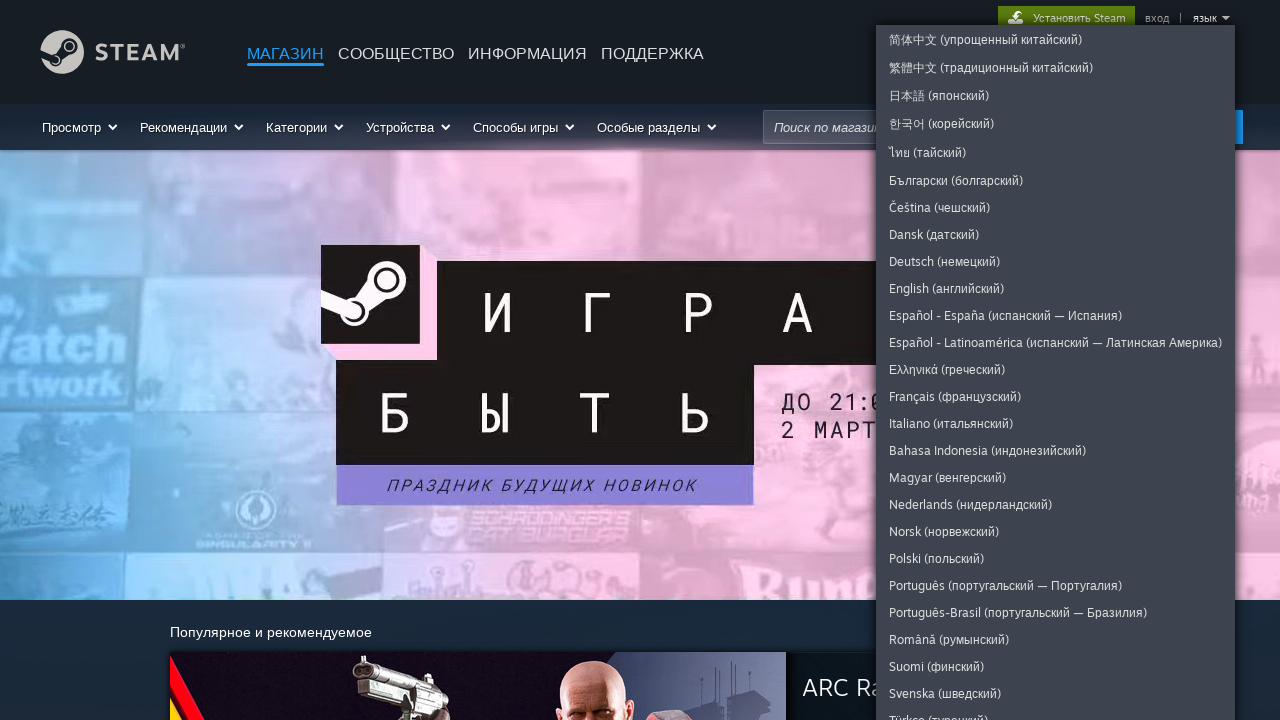